Basic test that navigates to the Rahul Shetty Academy homepage to verify the page loads

Starting URL: https://rahulshettyacademy.com

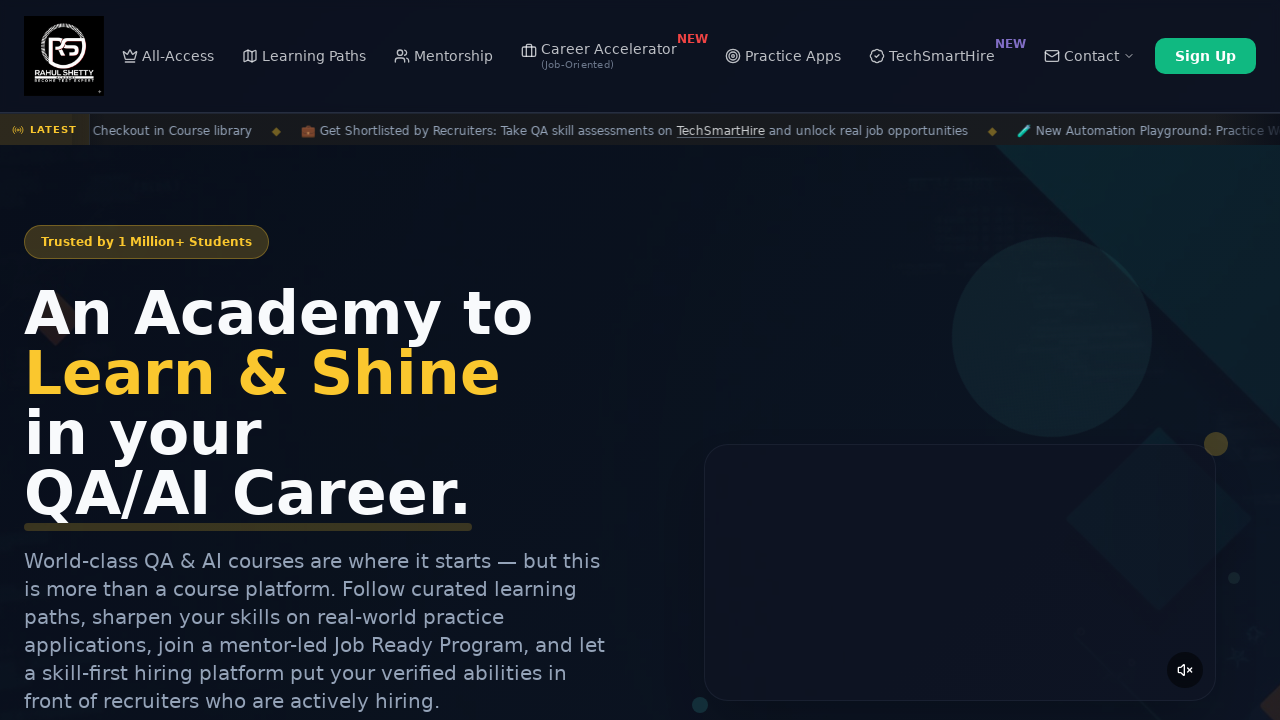

Waited for page DOM content to load
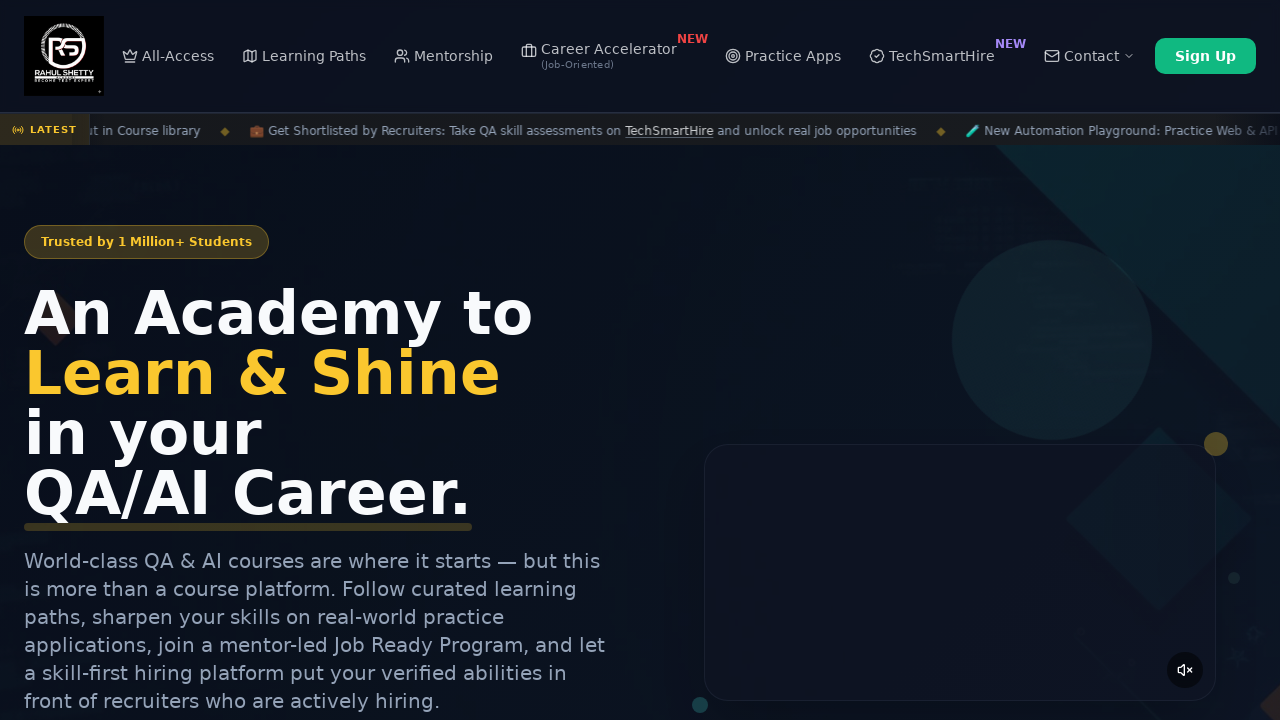

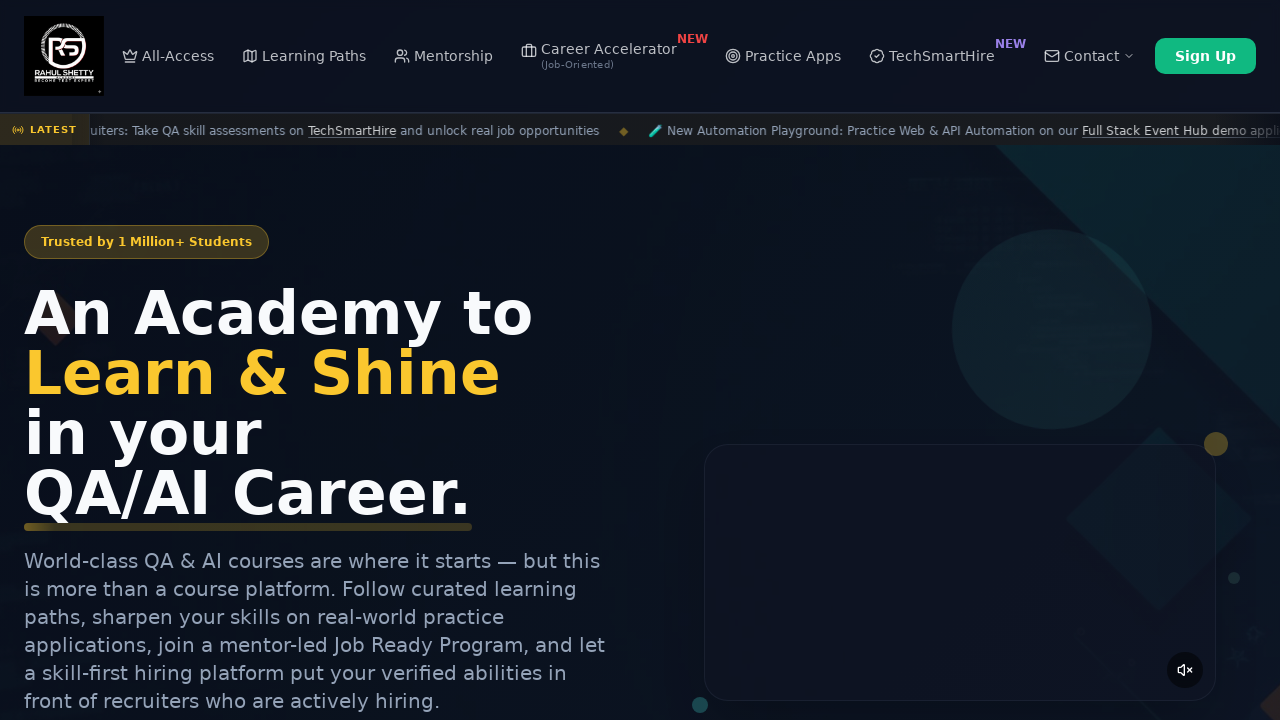